Tests explicit wait functionality by waiting for a button to become clickable and then clicking it.

Starting URL: https://vip.ceshiren.com/#/ui_study

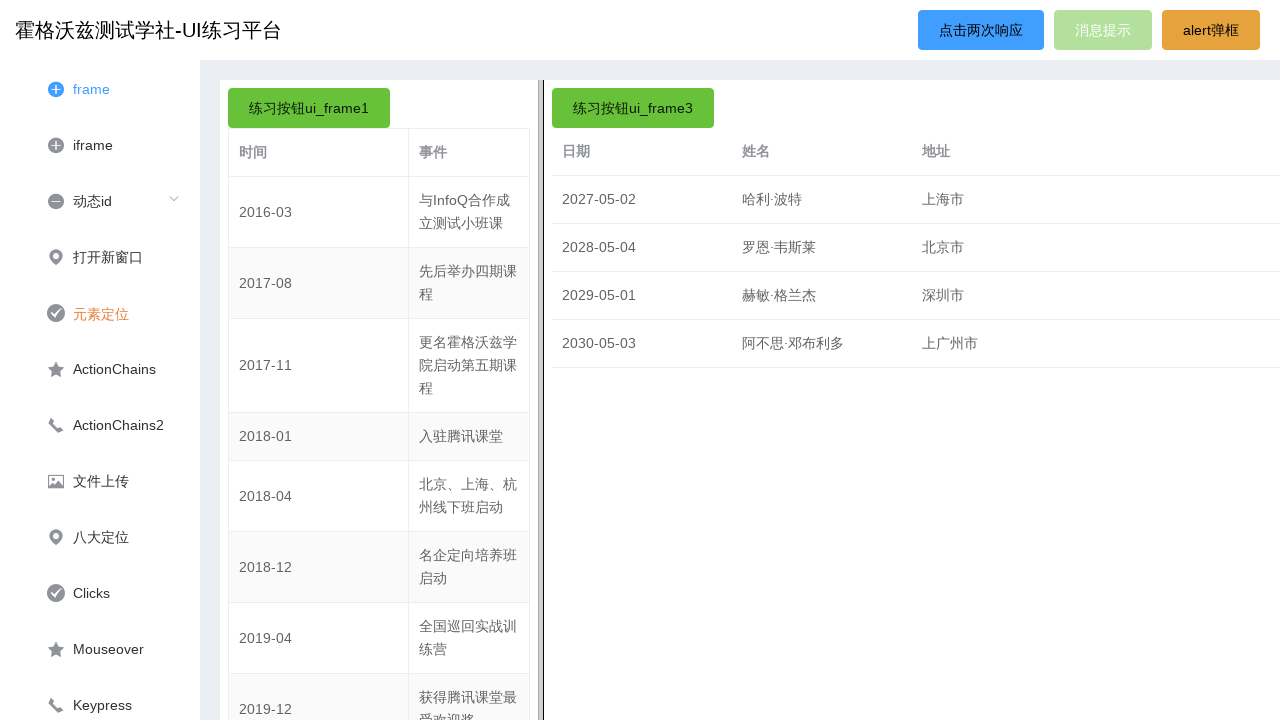

Waited for success button to become visible
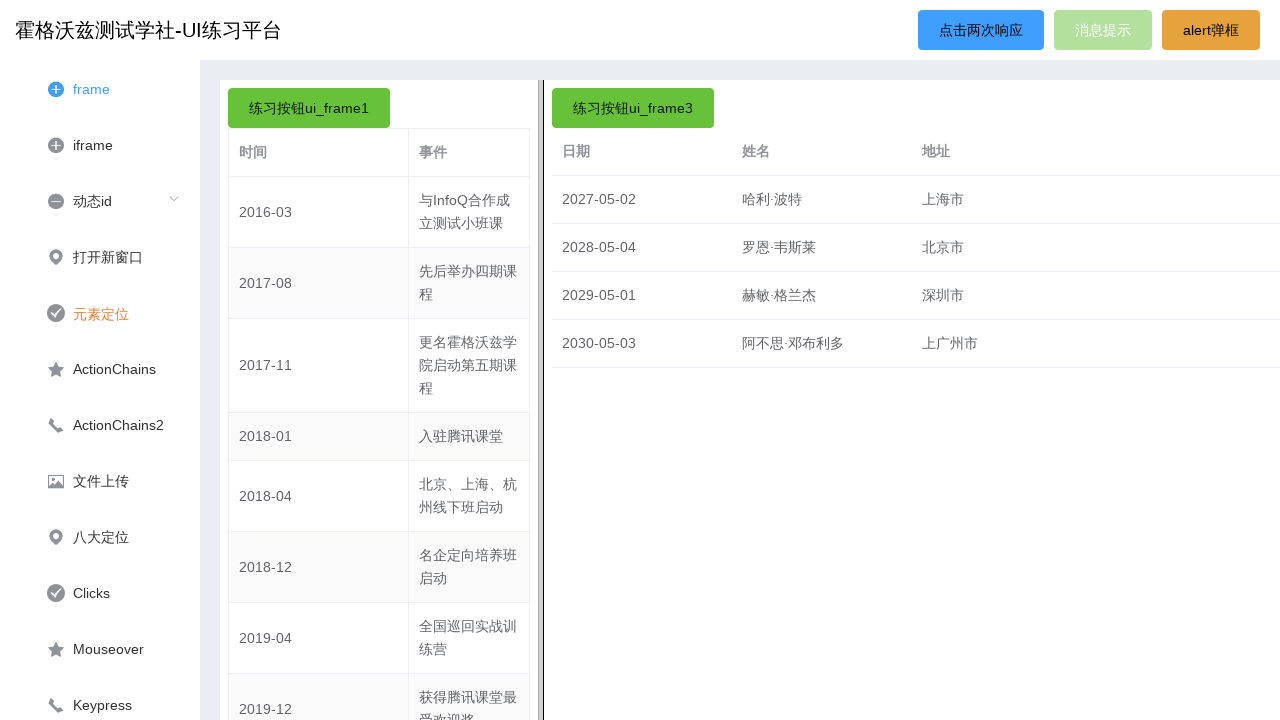

Clicked the success button at (1103, 30) on #success_btn
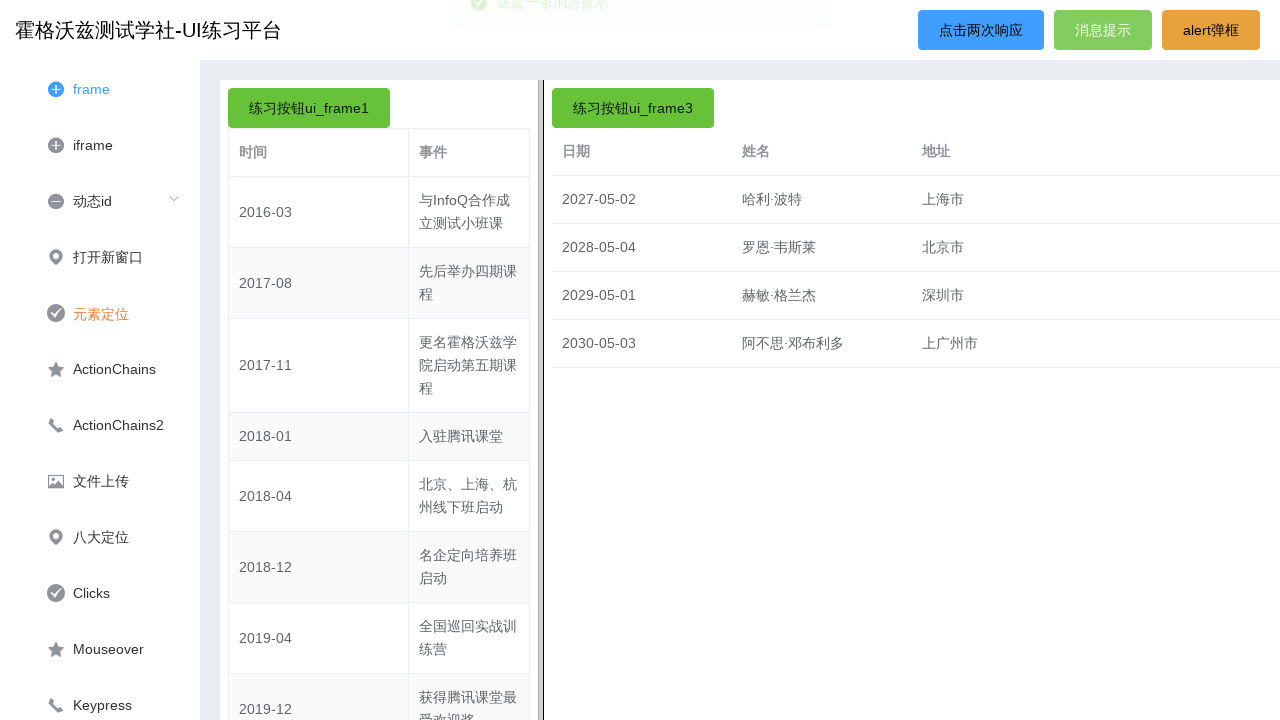

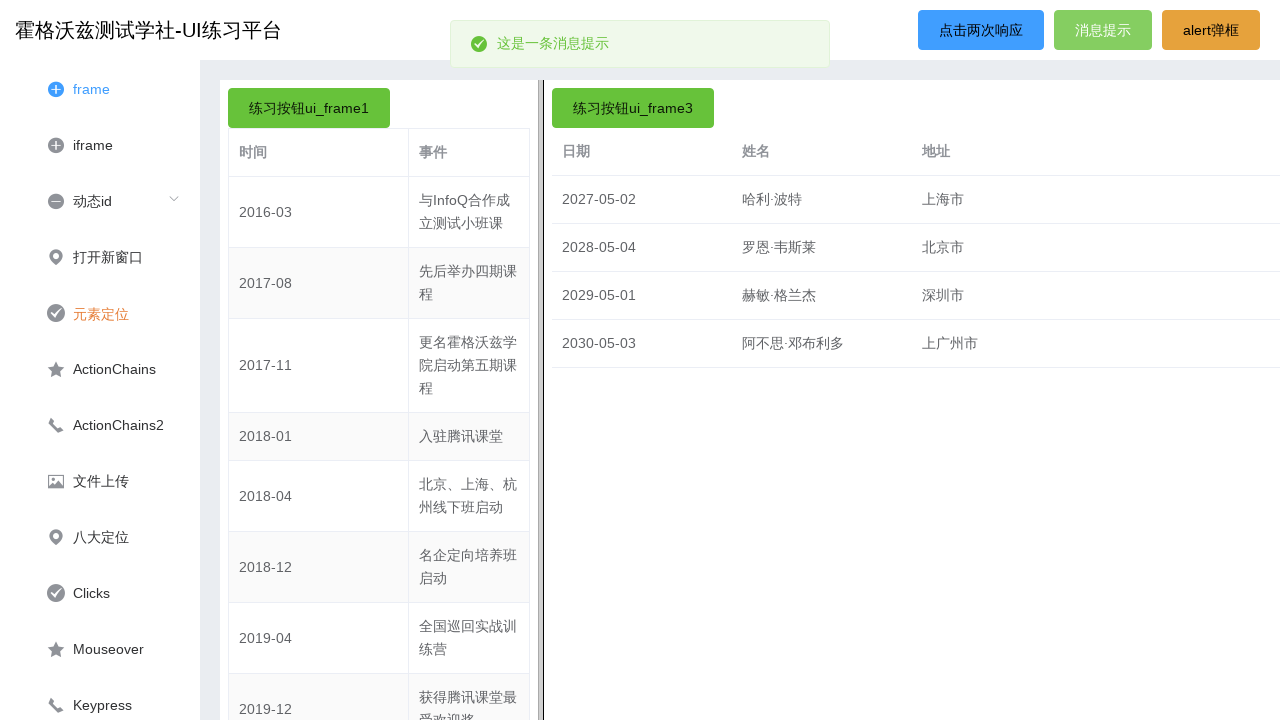